Tests drag and drop functionality by dragging an element from source to target location on the Selenium test page

Starting URL: https://www.selenium.dev/selenium/web/dragAndDropTest.html

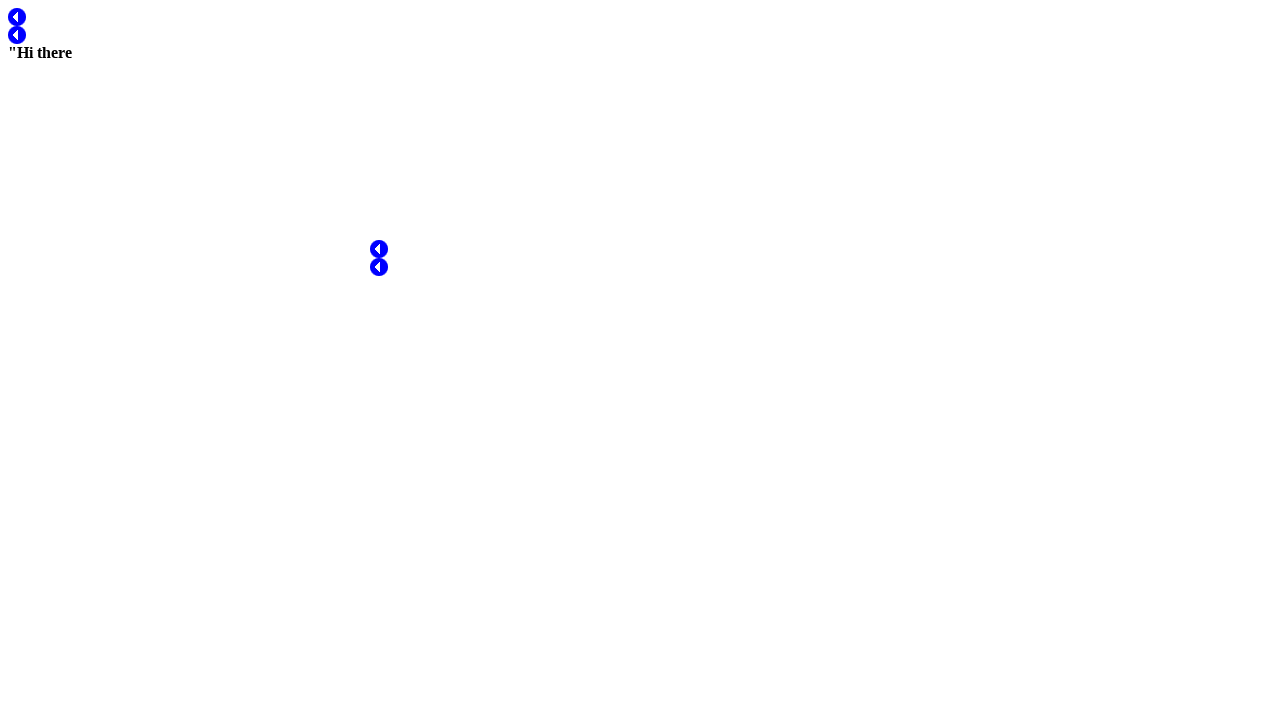

Navigated to drag and drop test page
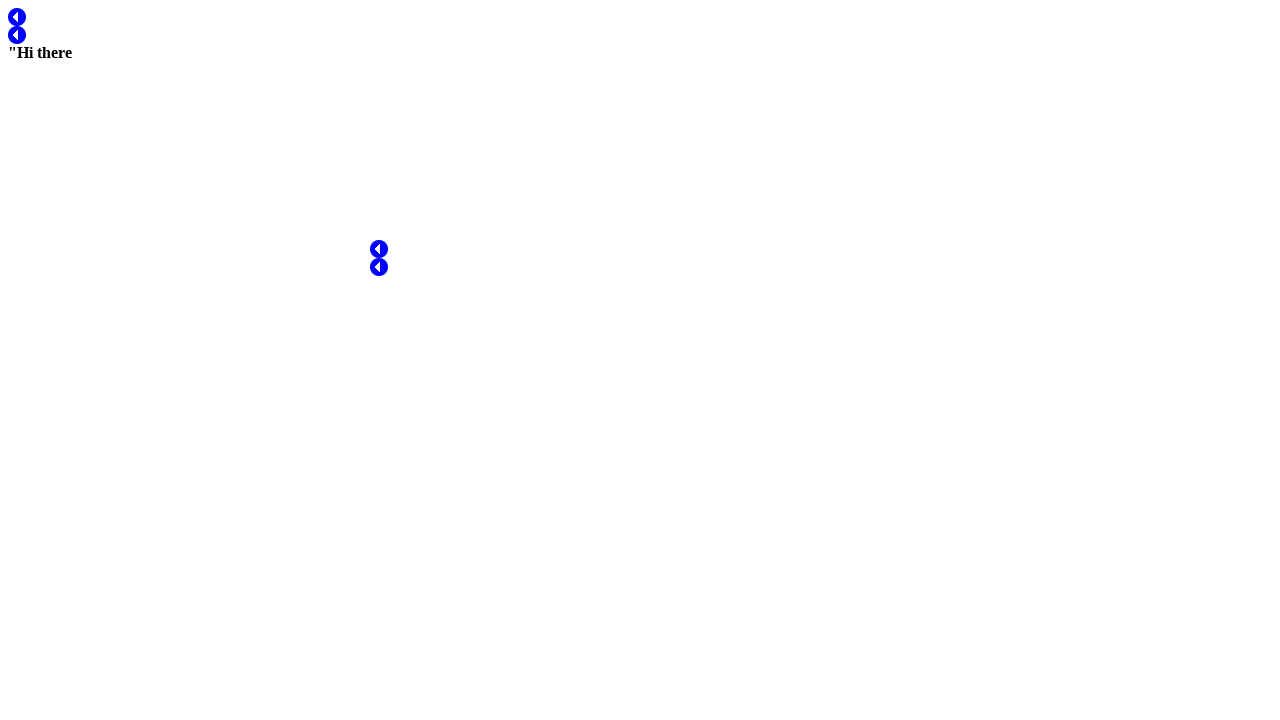

Located source element for drag and drop
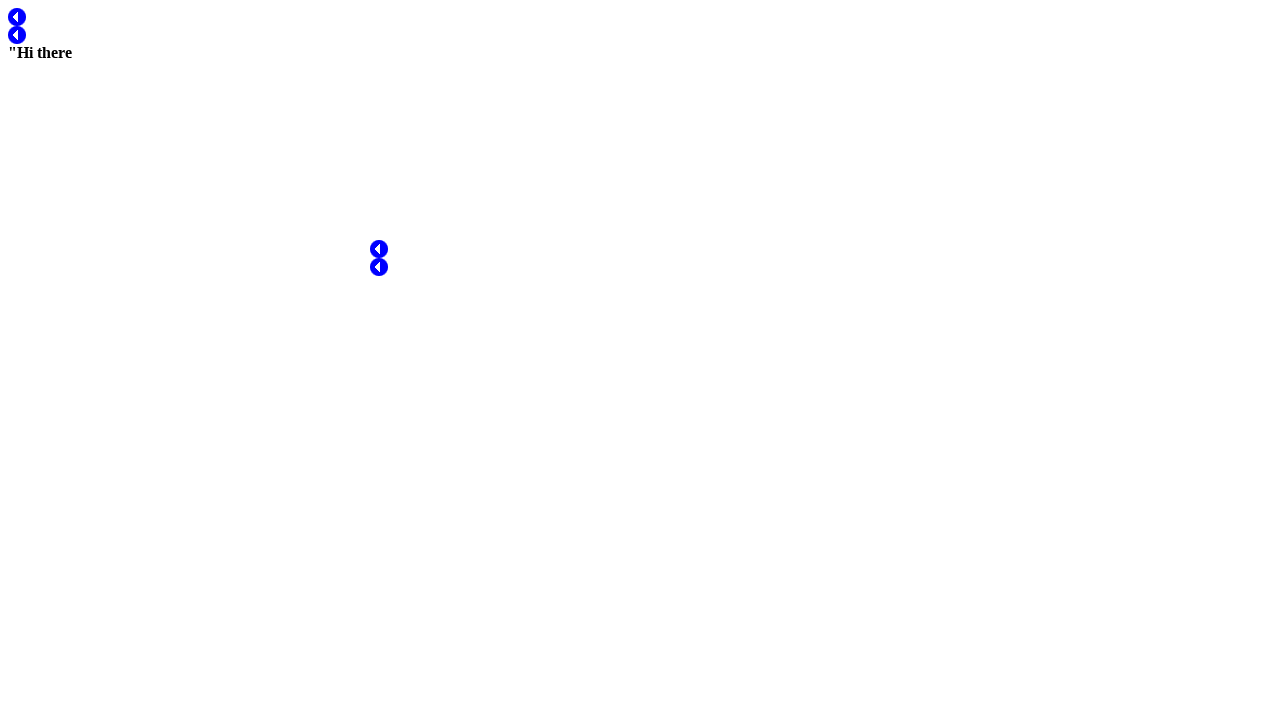

Located target element for drag and drop
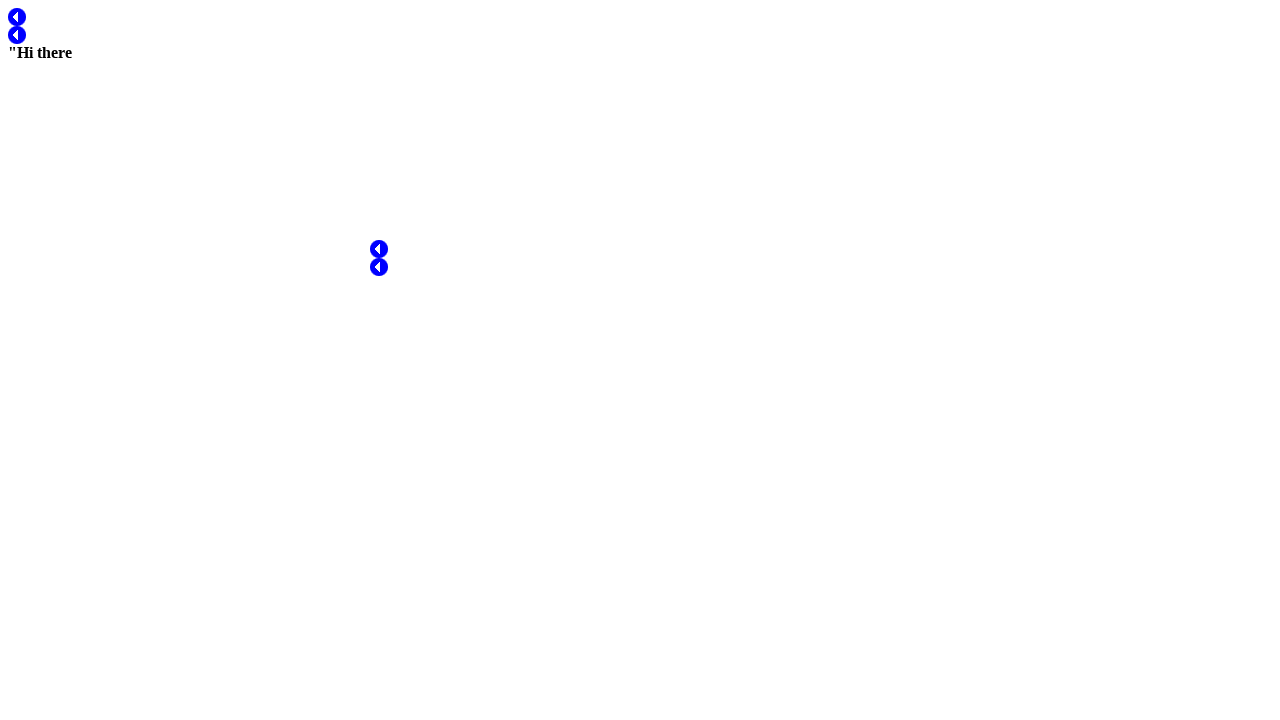

Dragged source element to target location at (379, 249)
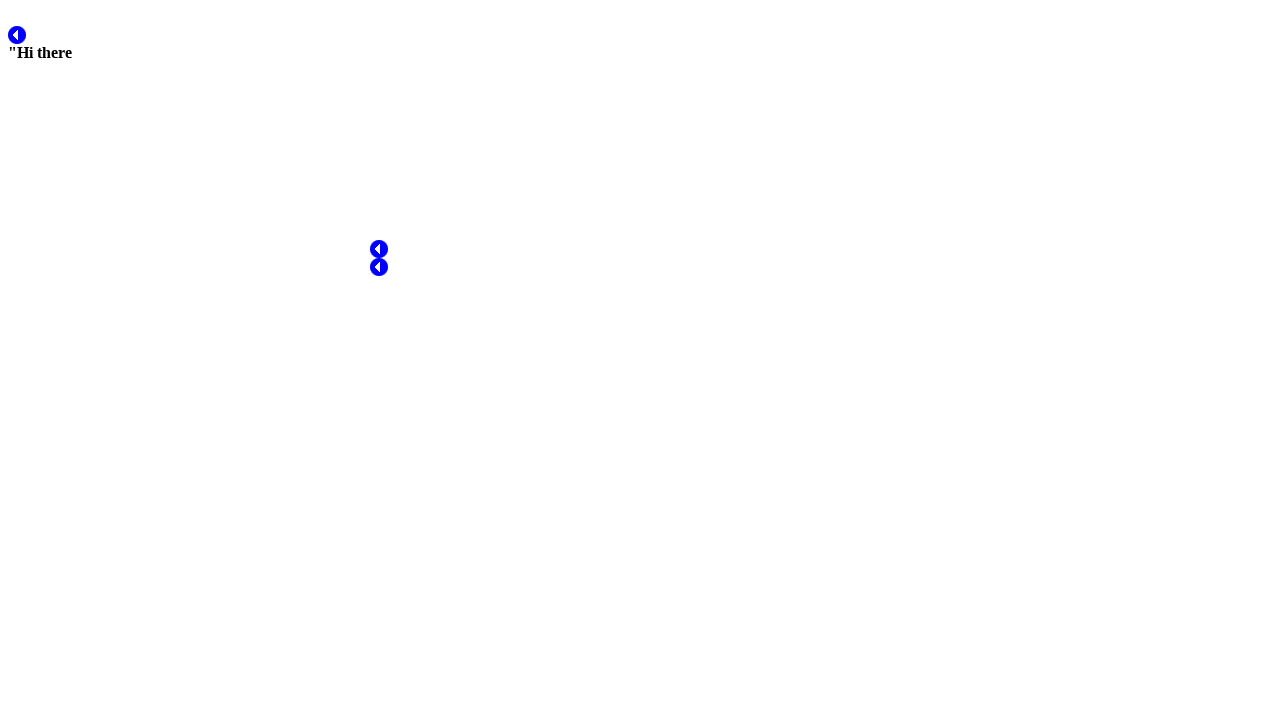

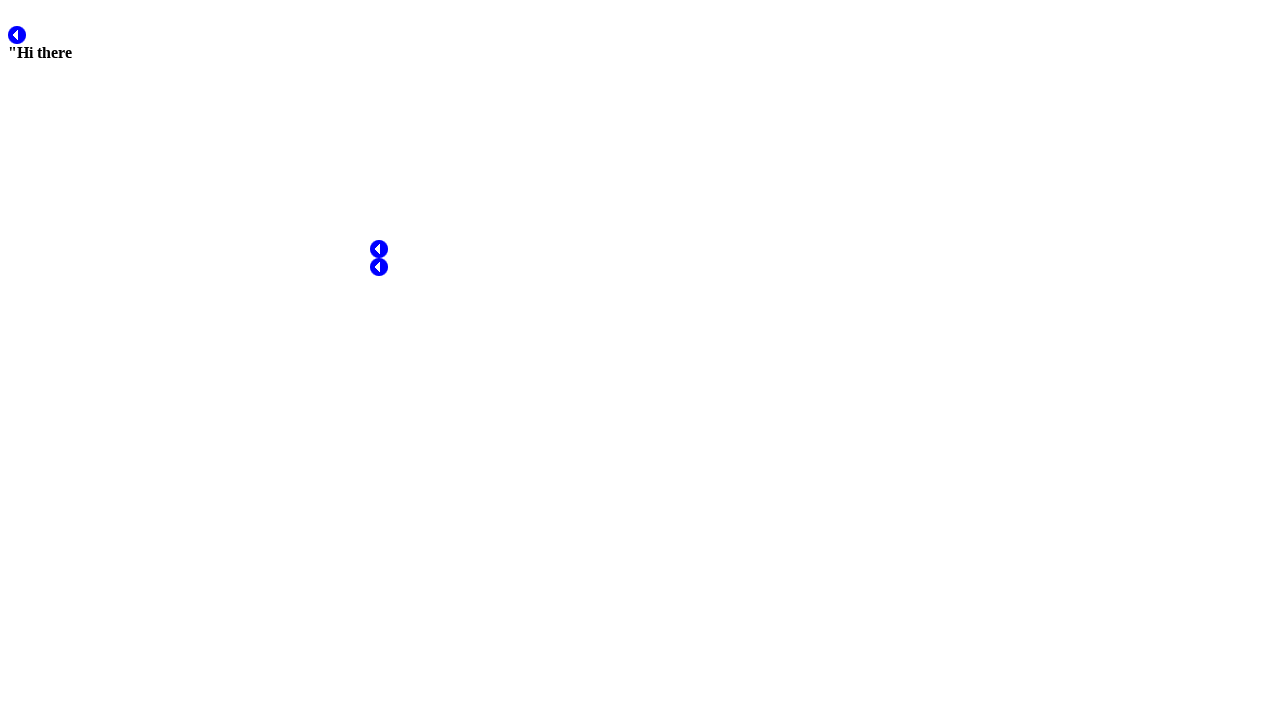